Navigates to the SpiceJet airline website and loads the homepage

Starting URL: https://www.spicejet.com

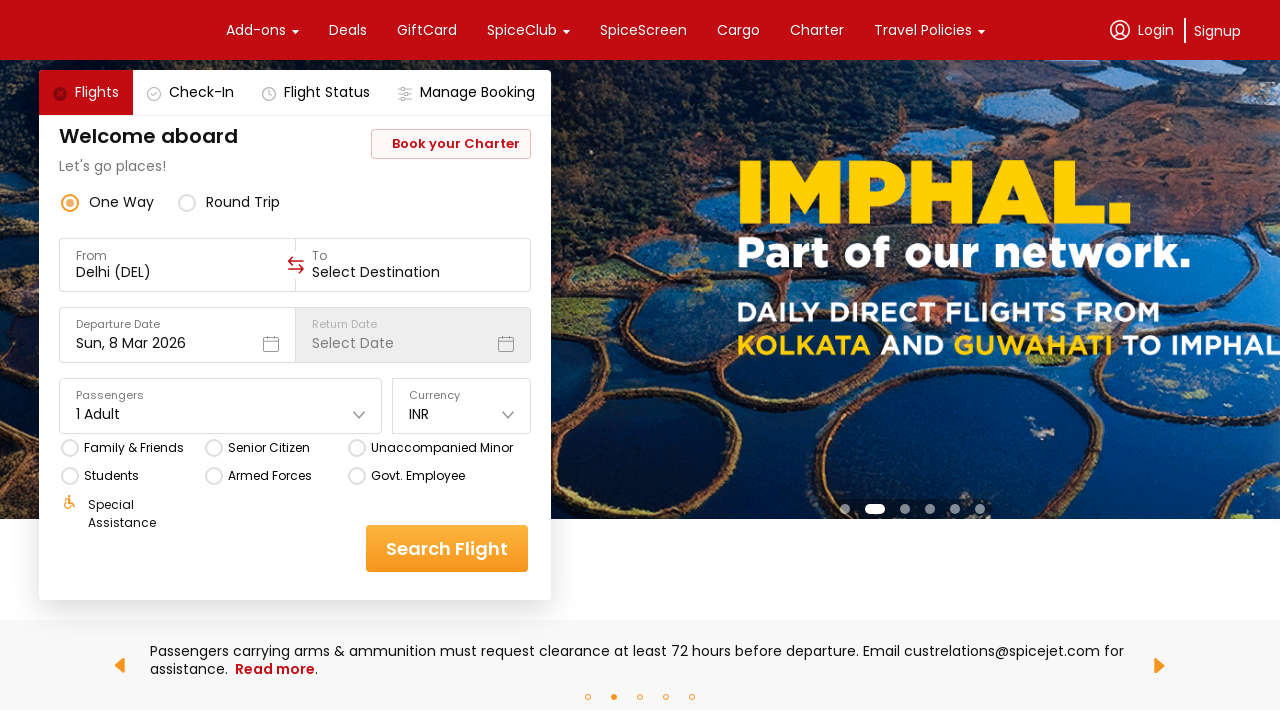

Waited for page DOM content to load
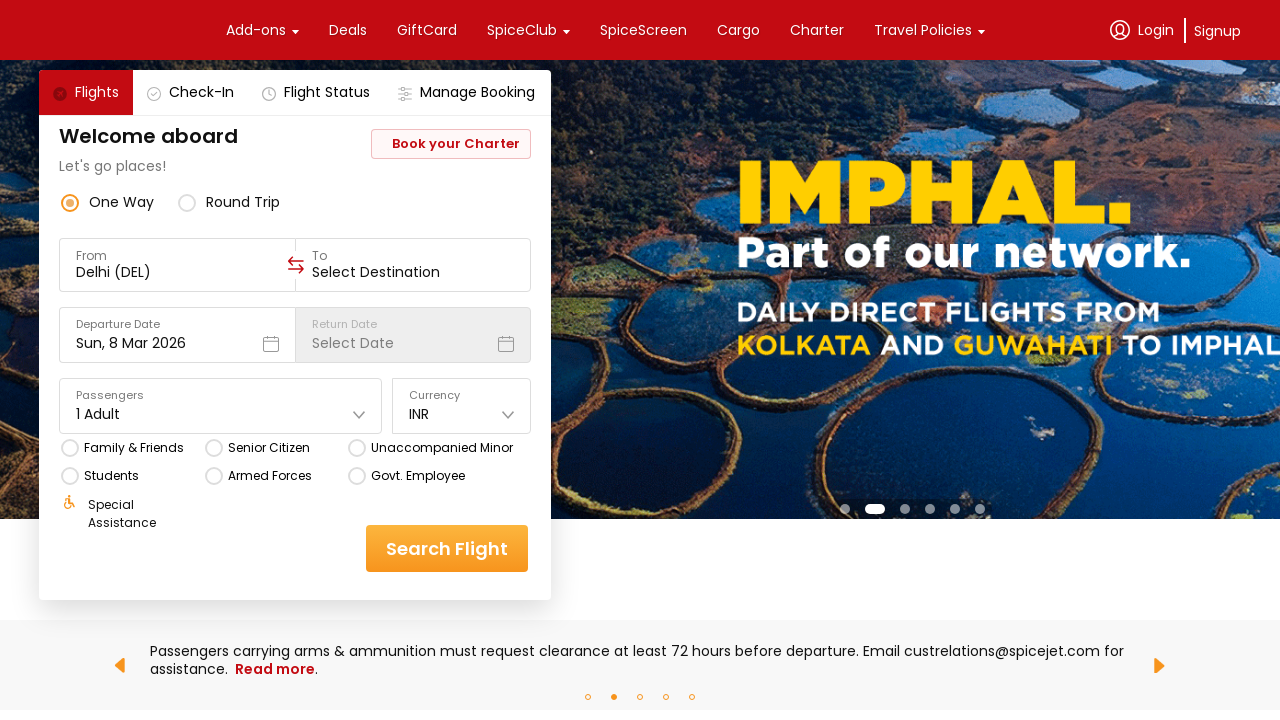

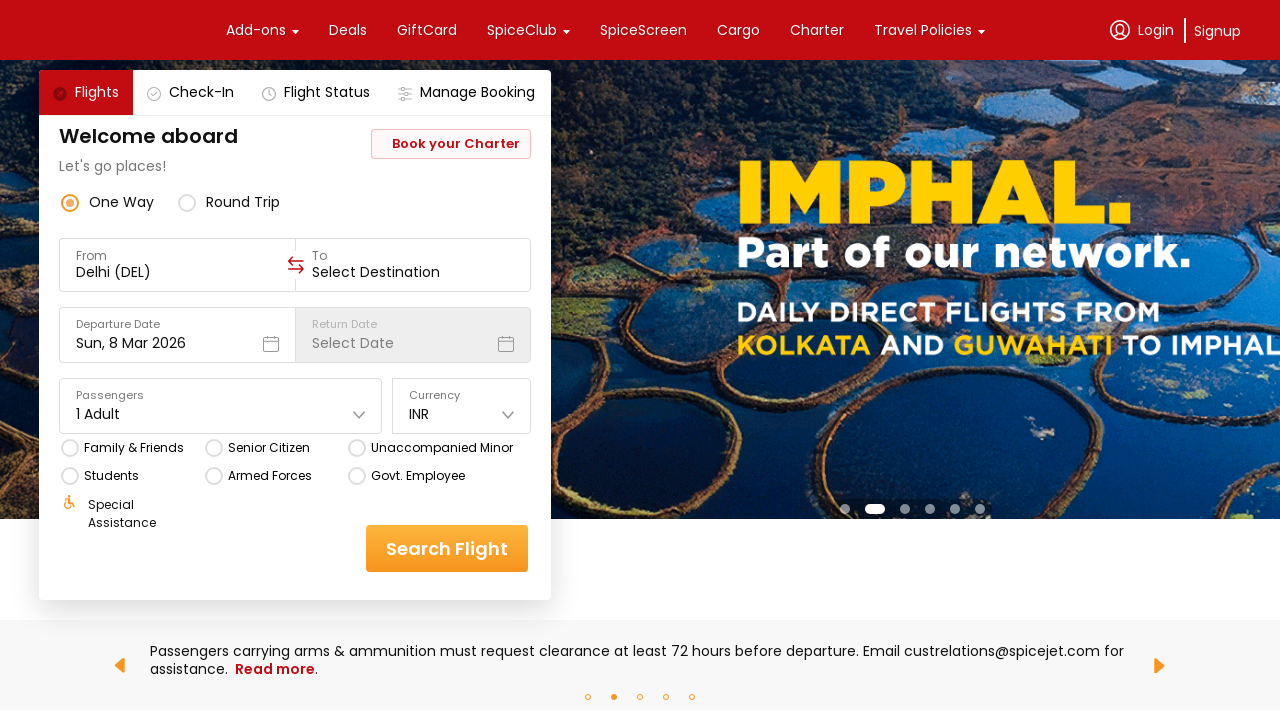